Navigates to an IPCC climate report page and expands all collapsible sections by clicking "Expand section" buttons and "Read more" links to reveal the full content.

Starting URL: https://www.ipcc.ch/report/ar6/syr/longer-report/

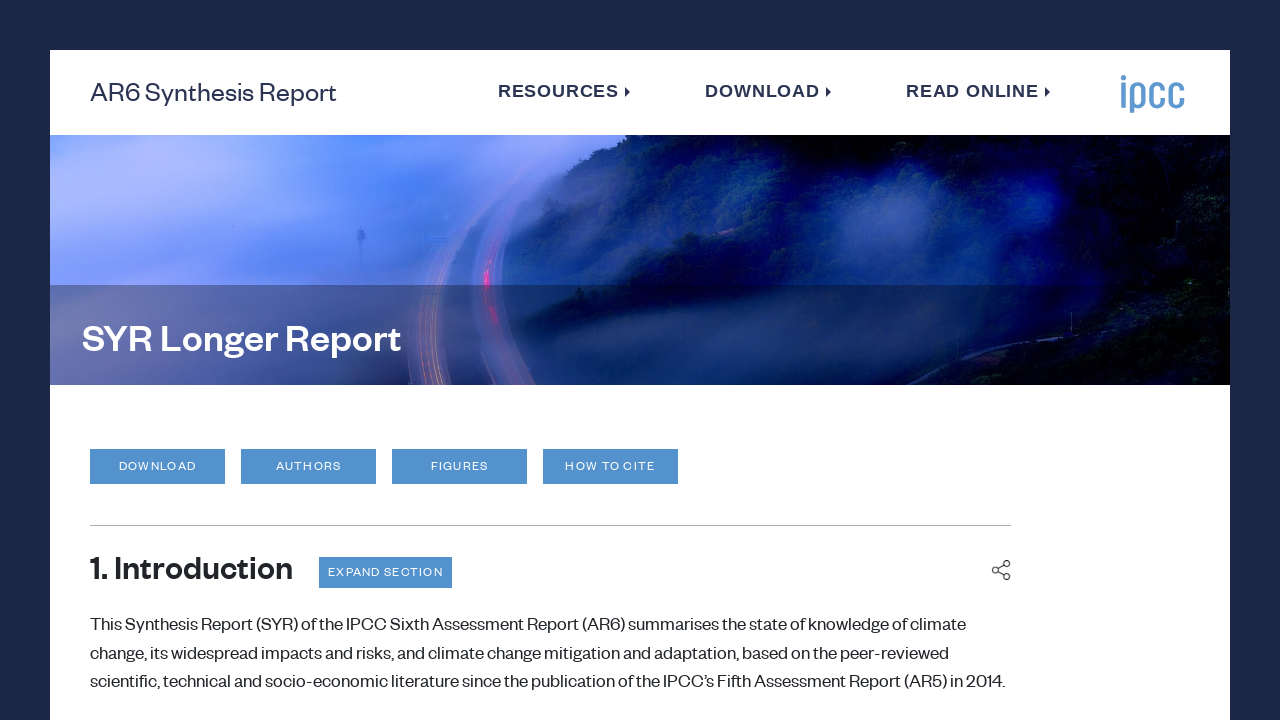

Waited for page to load (domcontentloaded event)
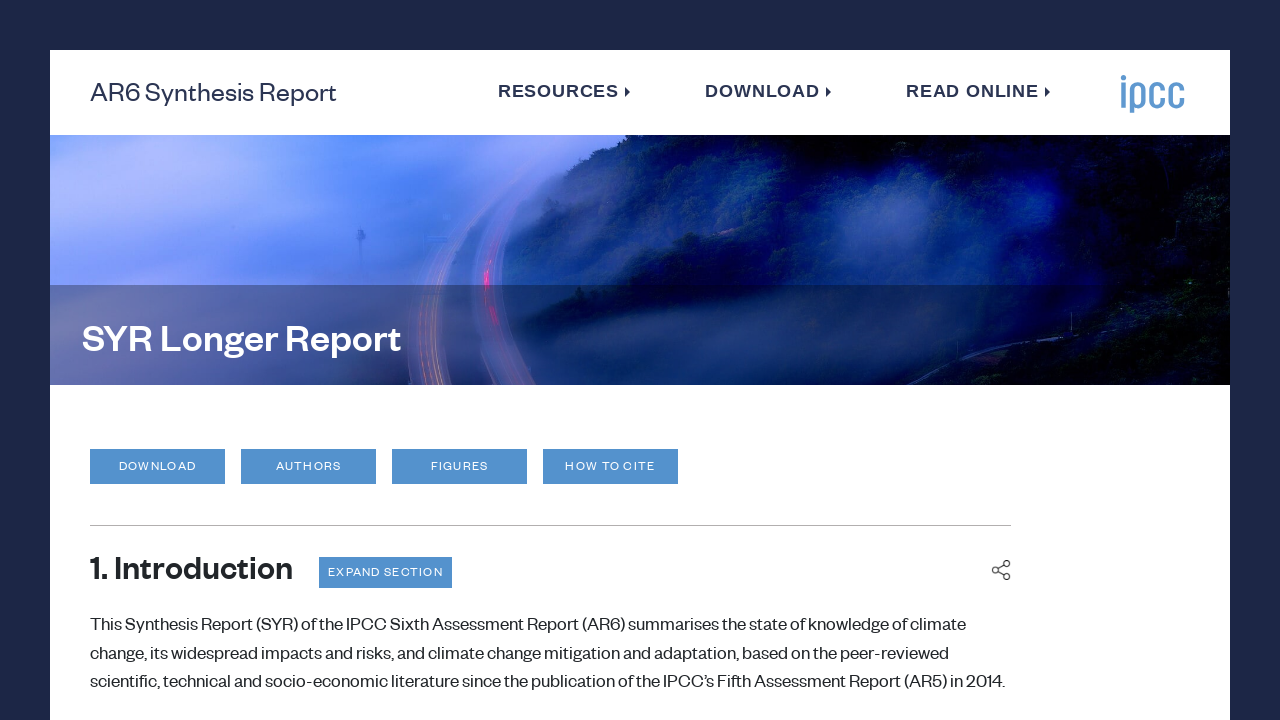

Waited 3 seconds for dynamic content to load
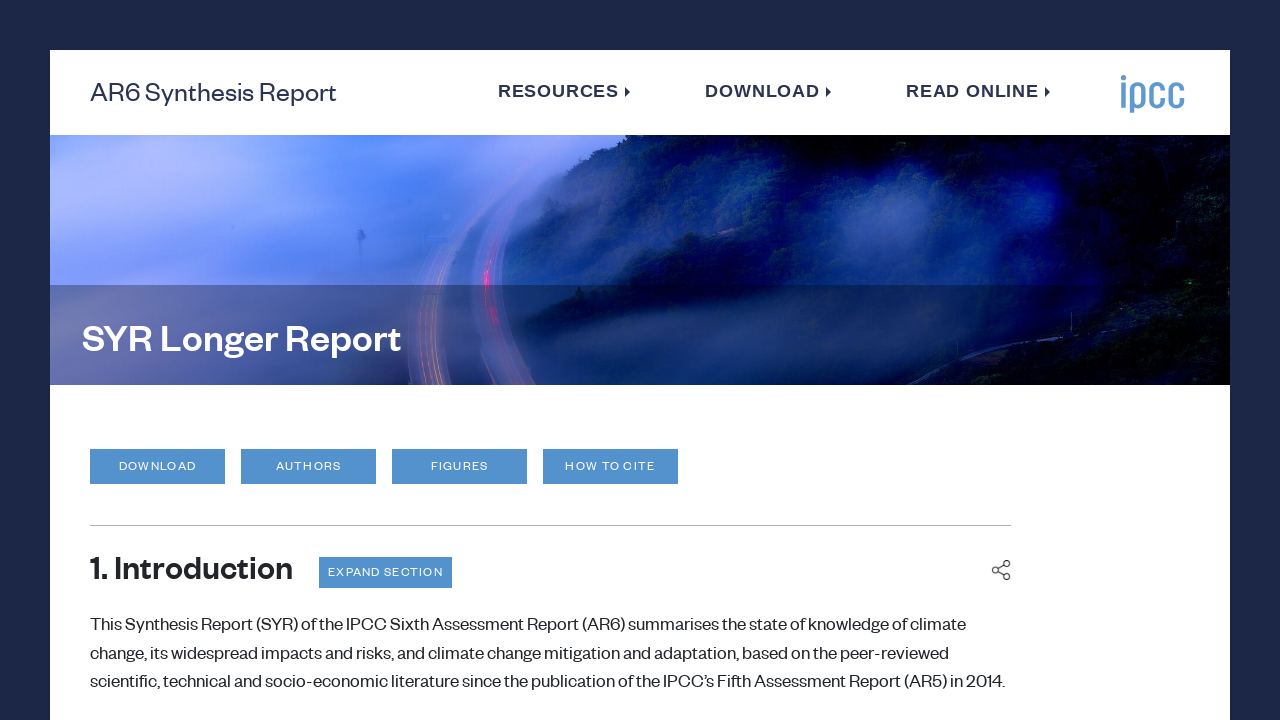

Located all 'Expand section' buttons
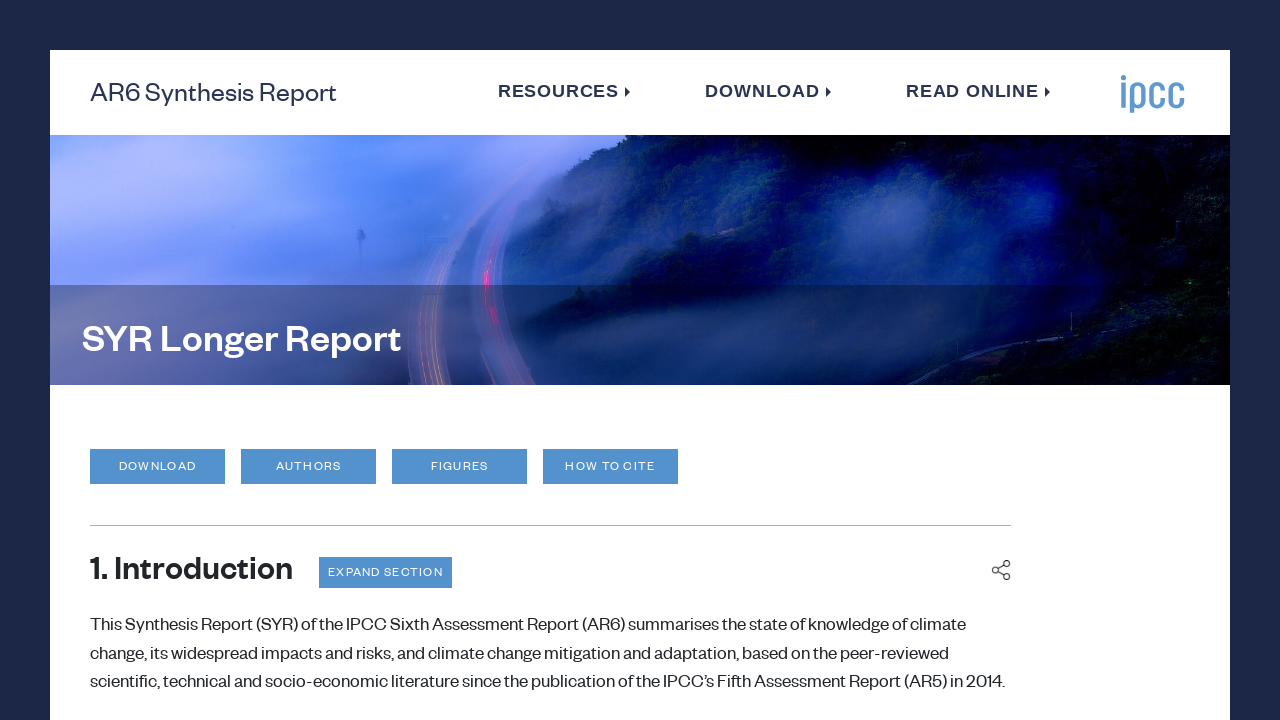

Found 4 'Expand section' buttons
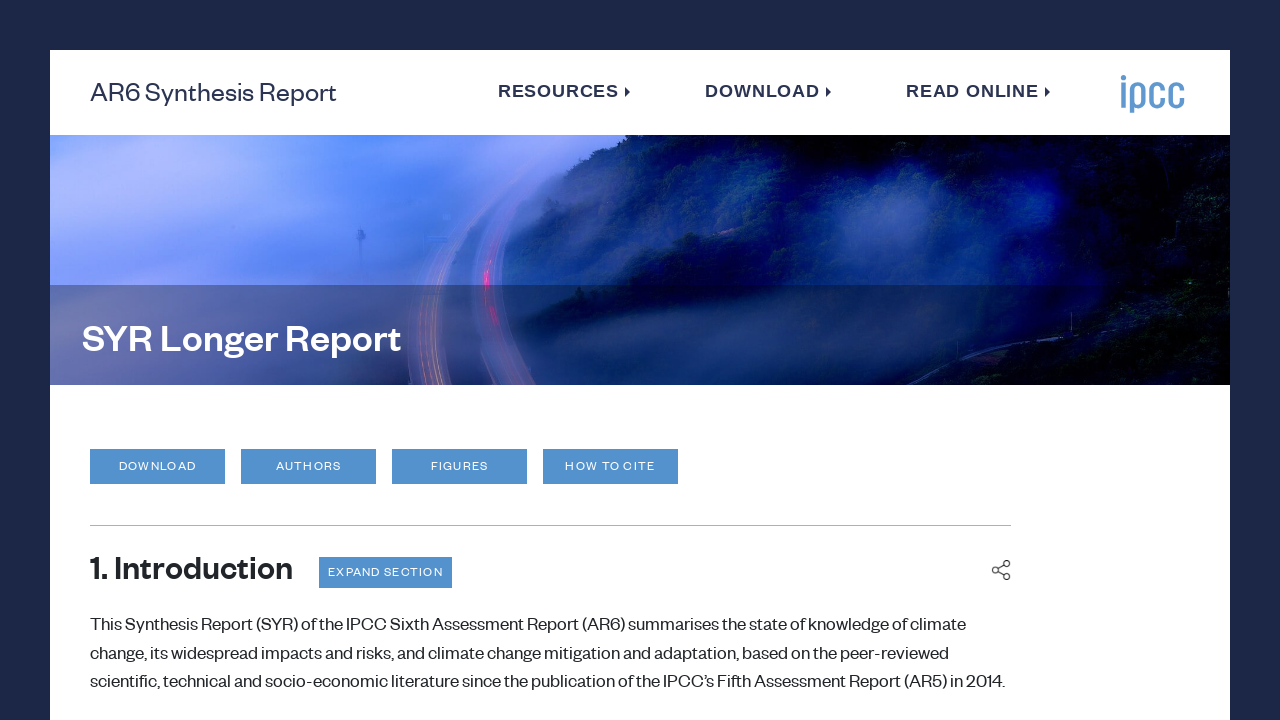

Clicked 'Expand section' button 1 of 4 at (385, 572) on button.chapter-expand:has-text("Expand section") >> nth=0
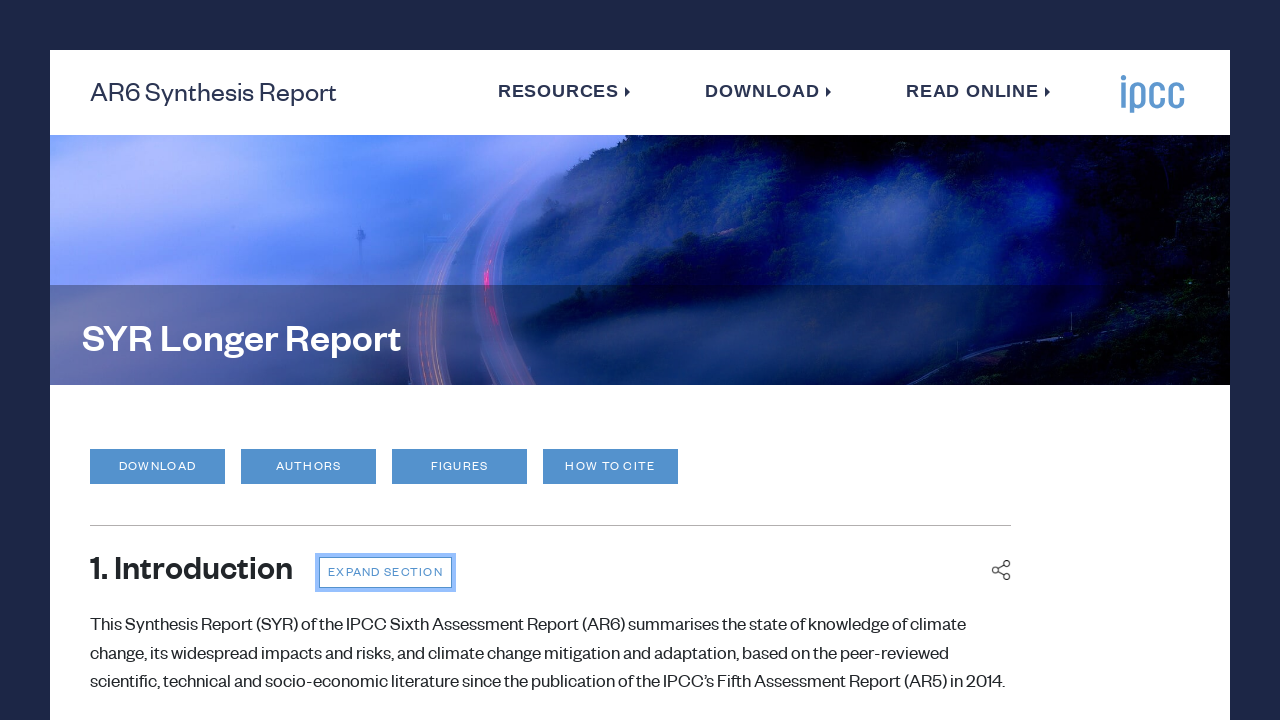

Waited 1 second for section 1 to expand
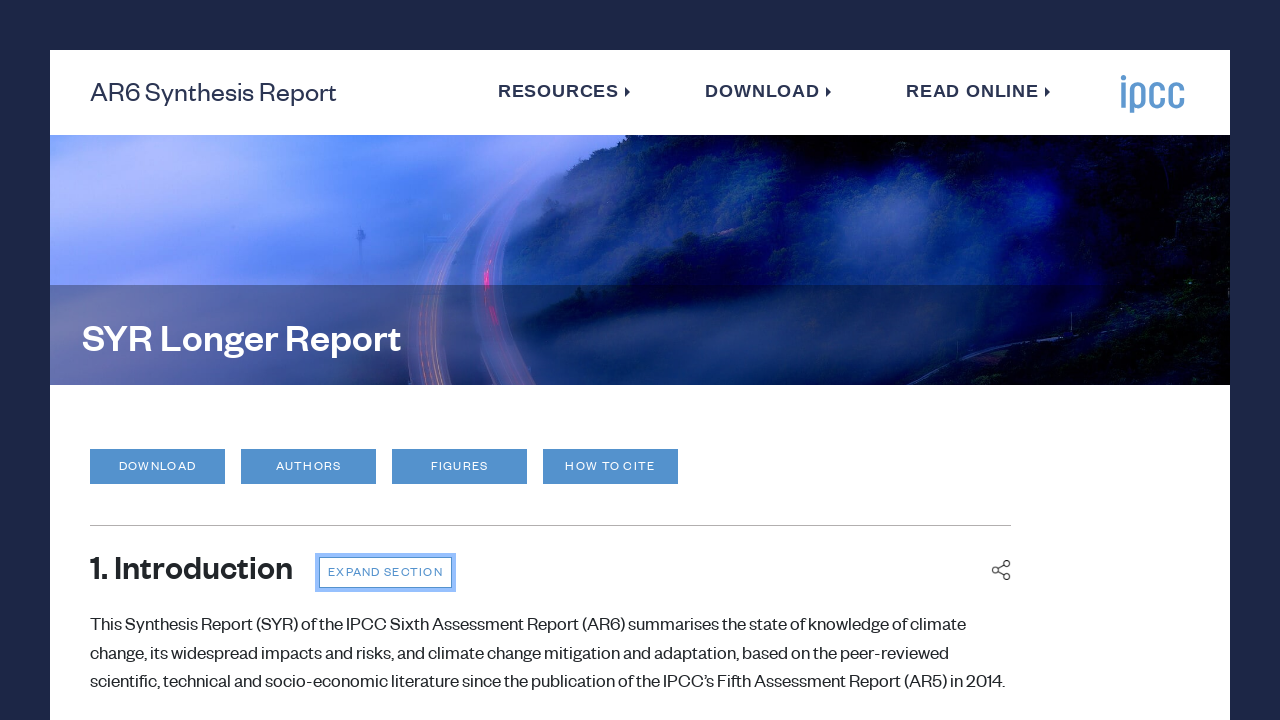

Clicked 'Expand section' button 2 of 4 at (719, 360) on button.chapter-expand:has-text("Expand section") >> nth=1
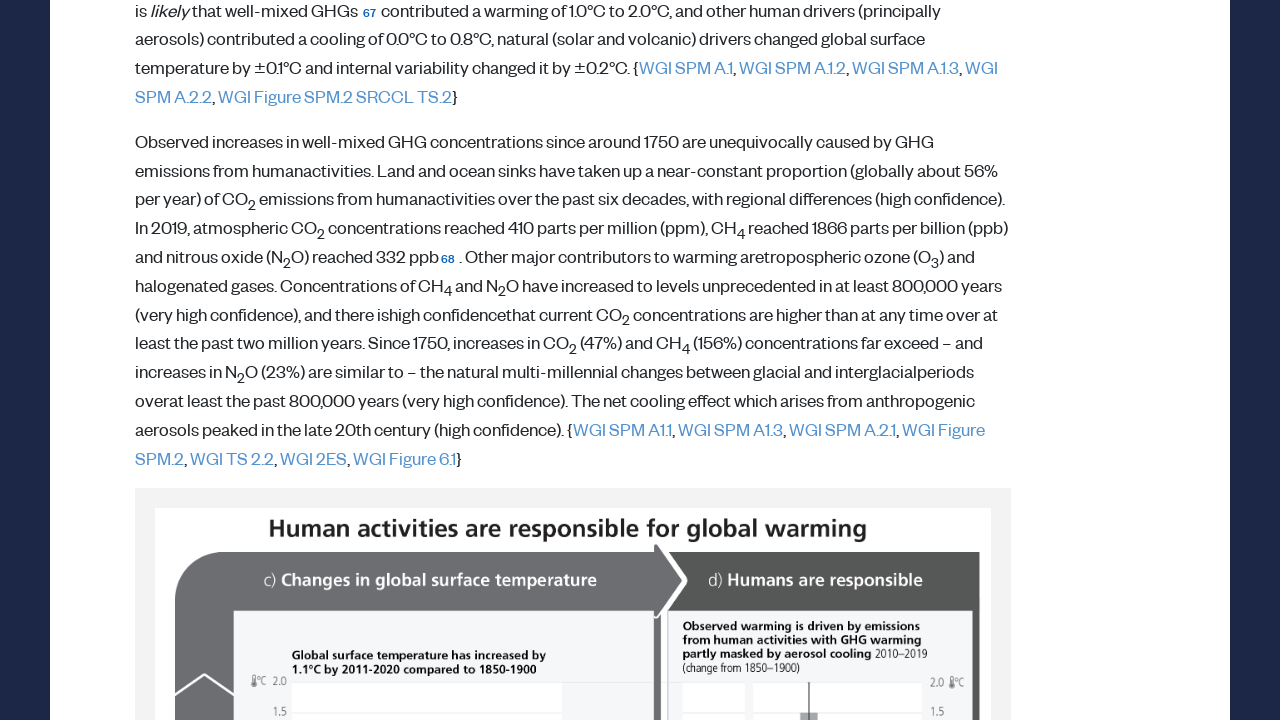

Waited 1 second for section 2 to expand
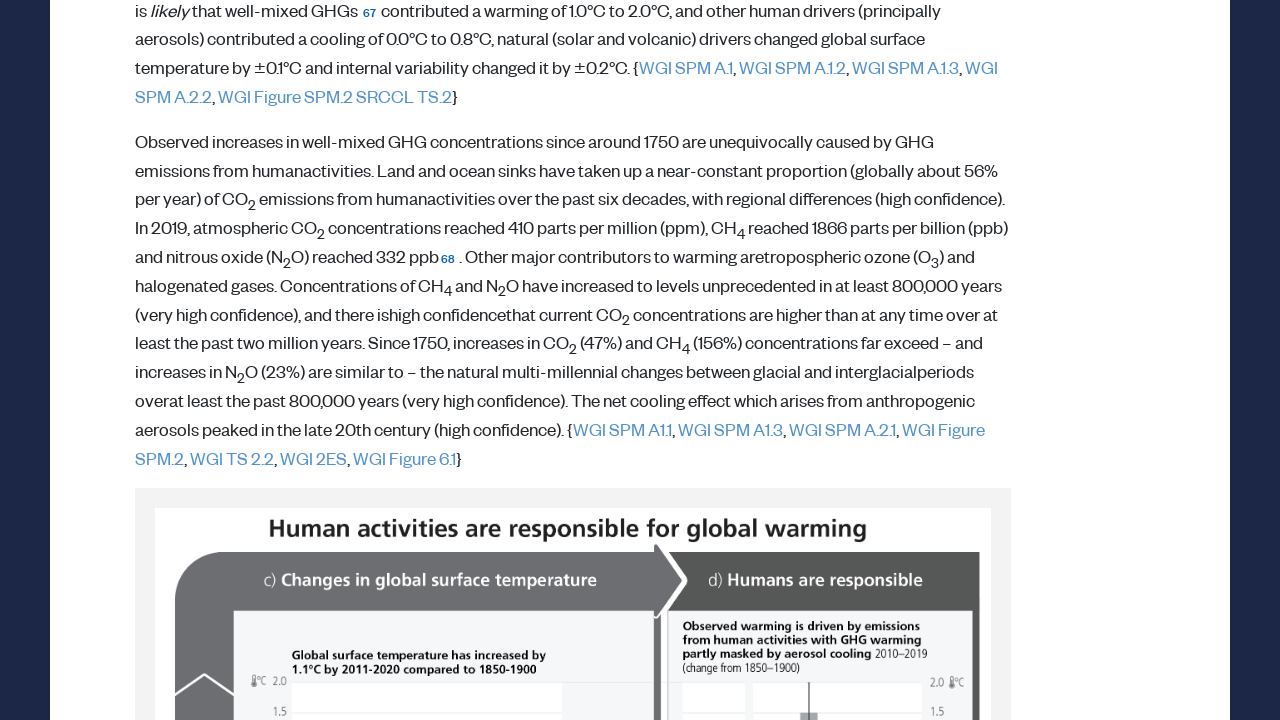

Clicked 'Expand section' button 3 of 4 at (176, 361) on button.chapter-expand:has-text("Expand section") >> nth=2
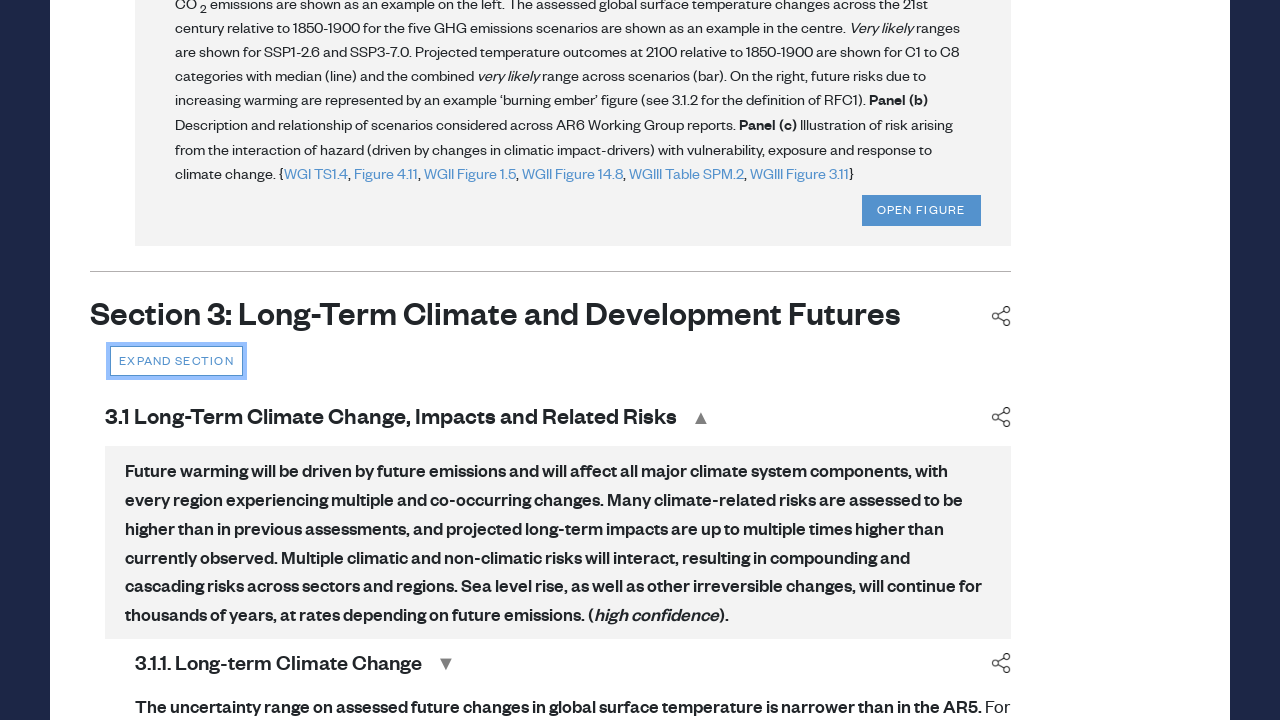

Waited 1 second for section 3 to expand
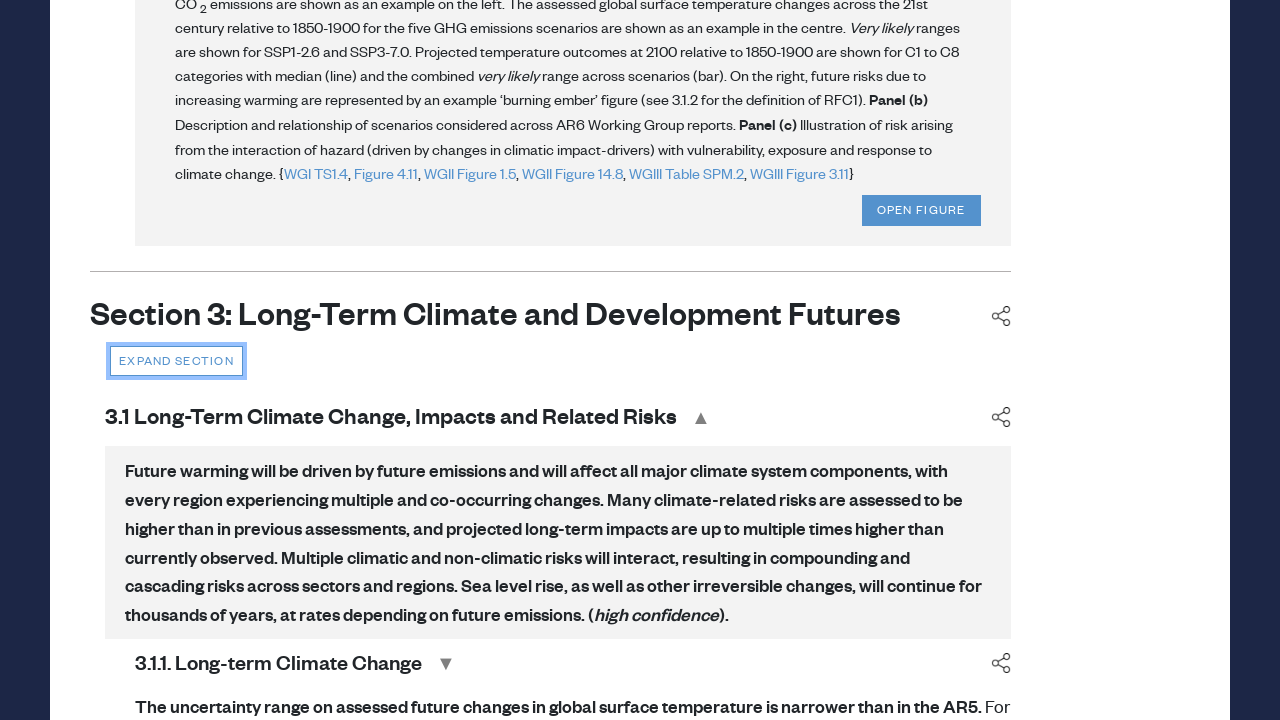

Clicked 'Expand section' button 4 of 4 at (176, 361) on button.chapter-expand:has-text("Expand section") >> nth=3
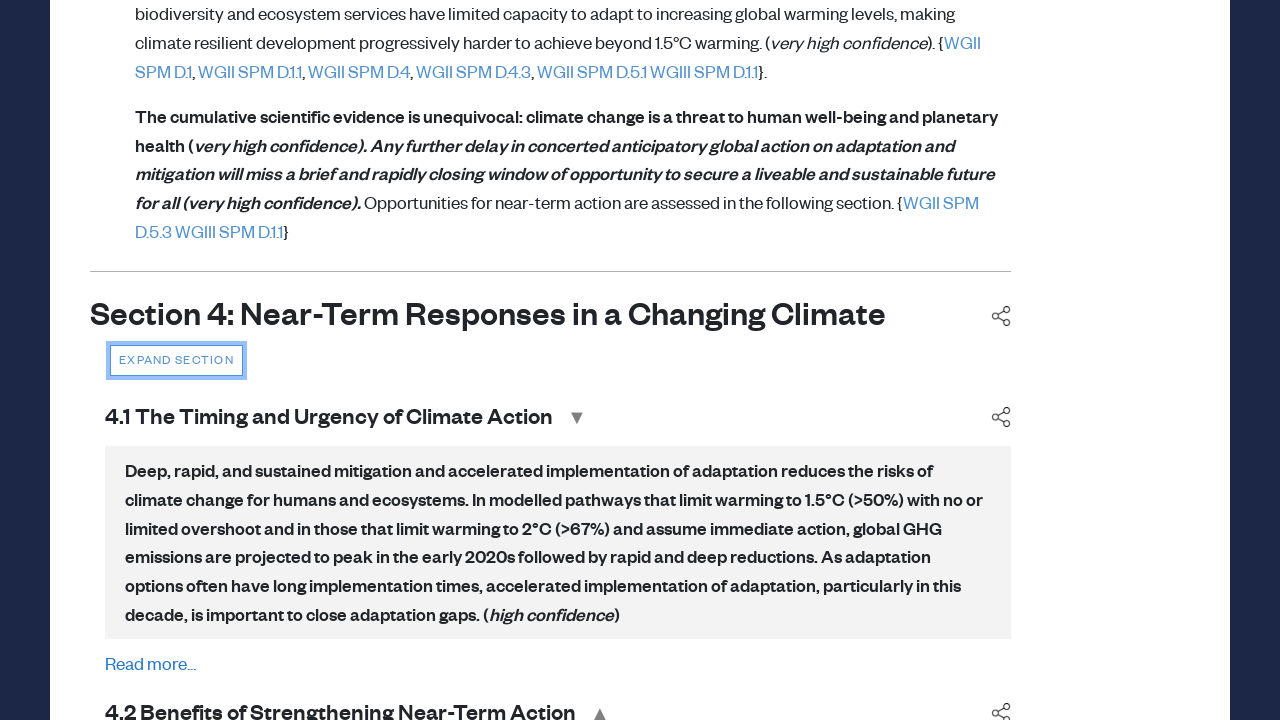

Waited 1 second for section 4 to expand
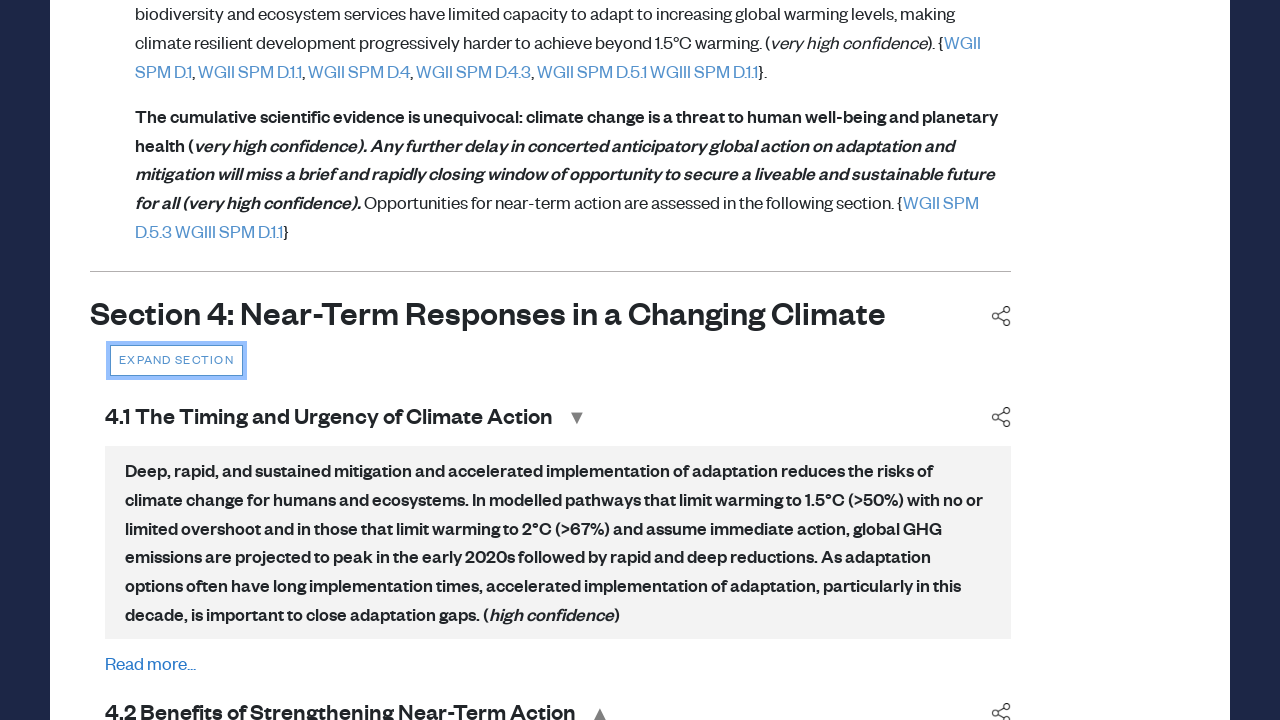

Located all 'Read more...' elements
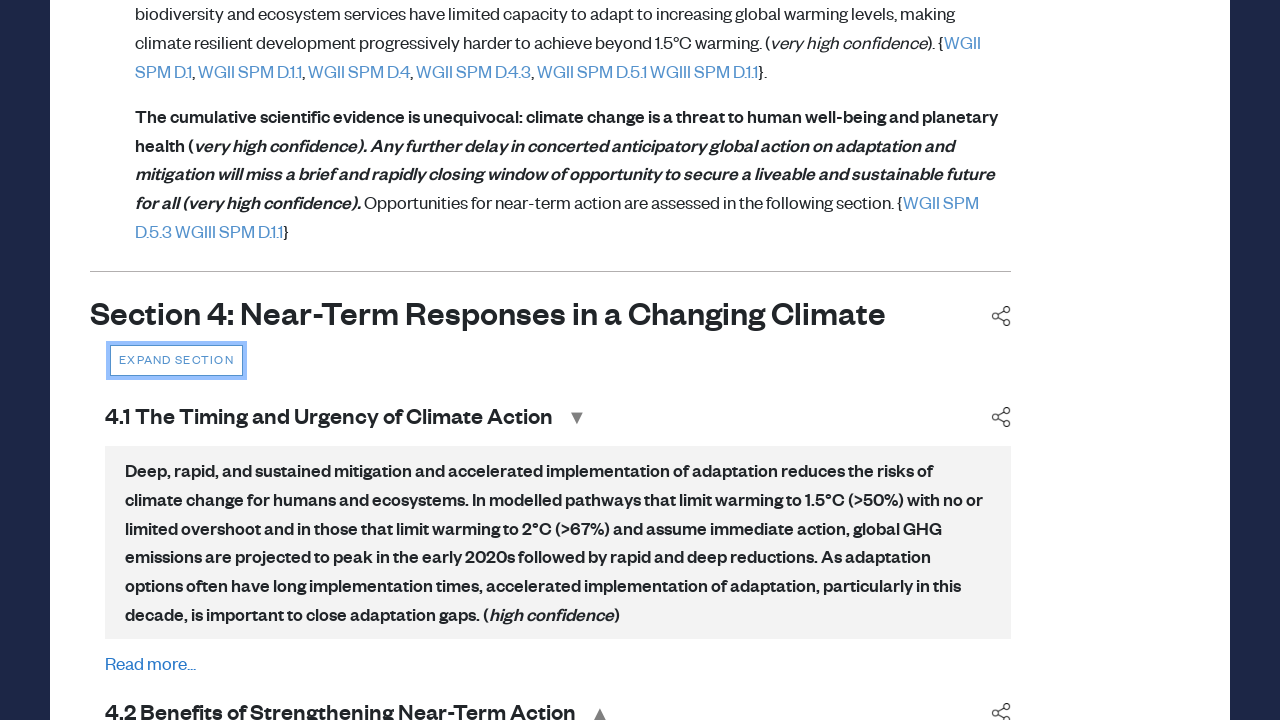

Found 10 'Read more...' elements
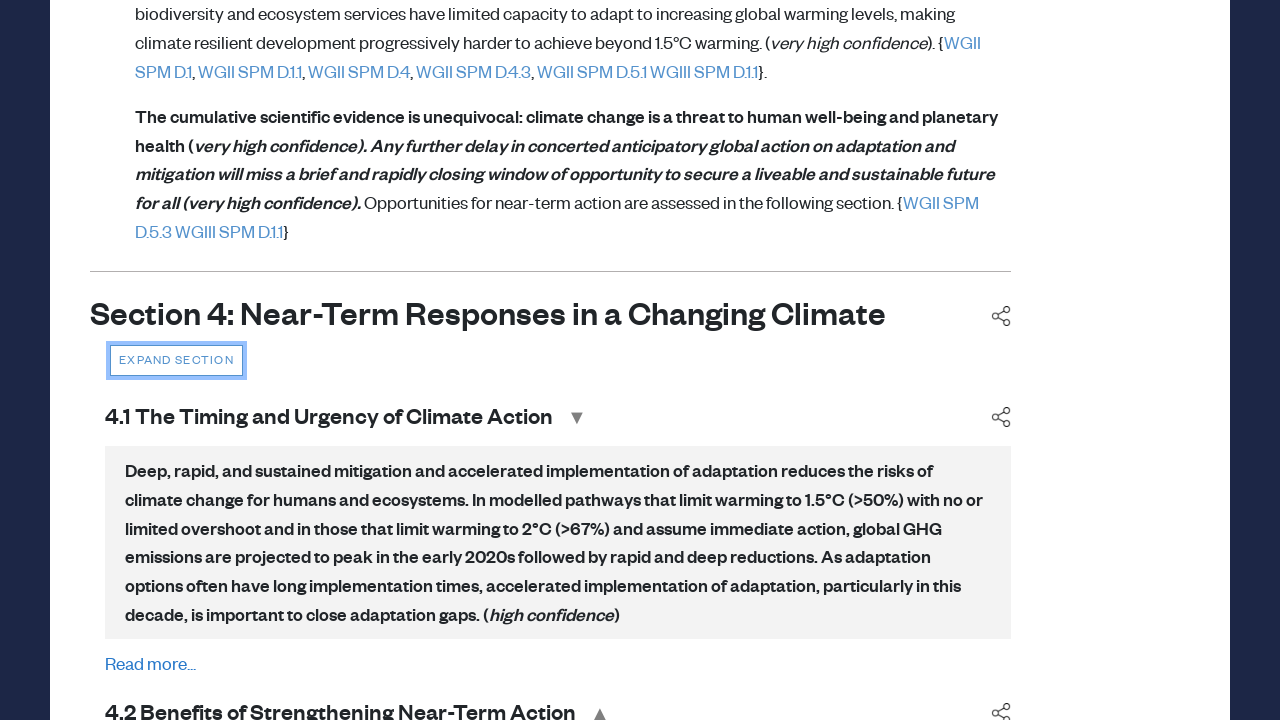

Failed to click 'Read more...' element 1 - continuing on p.expand-paras:has-text("Read more...") >> nth=0
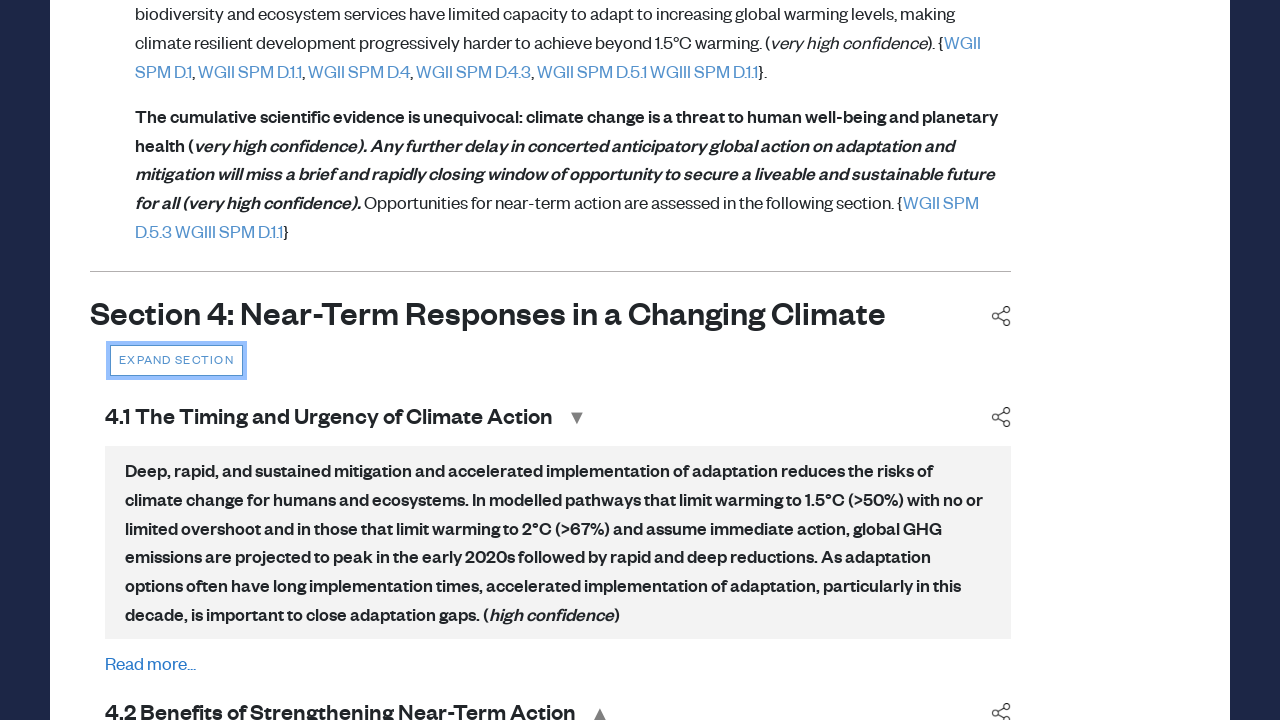

Clicked 'Read more...' element 2 of 10 at (558, 361) on p.expand-paras:has-text("Read more...") >> nth=1
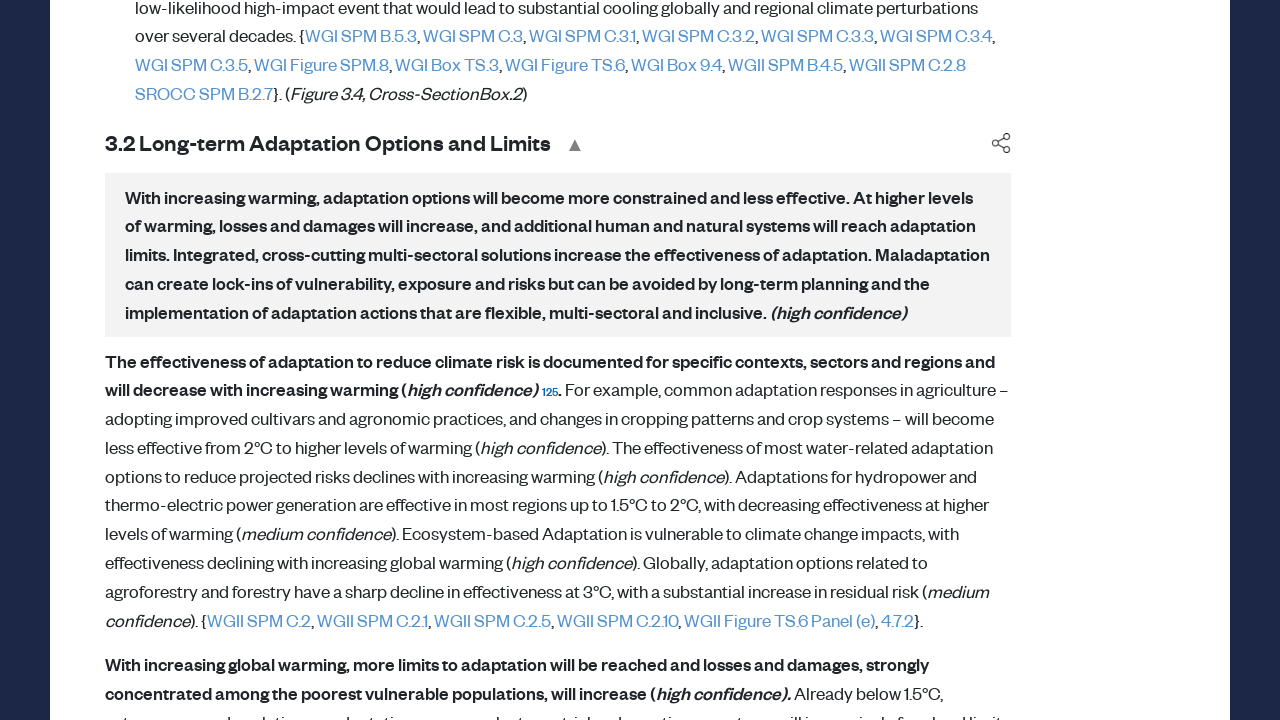

Waited 1 second for content 2 to expand
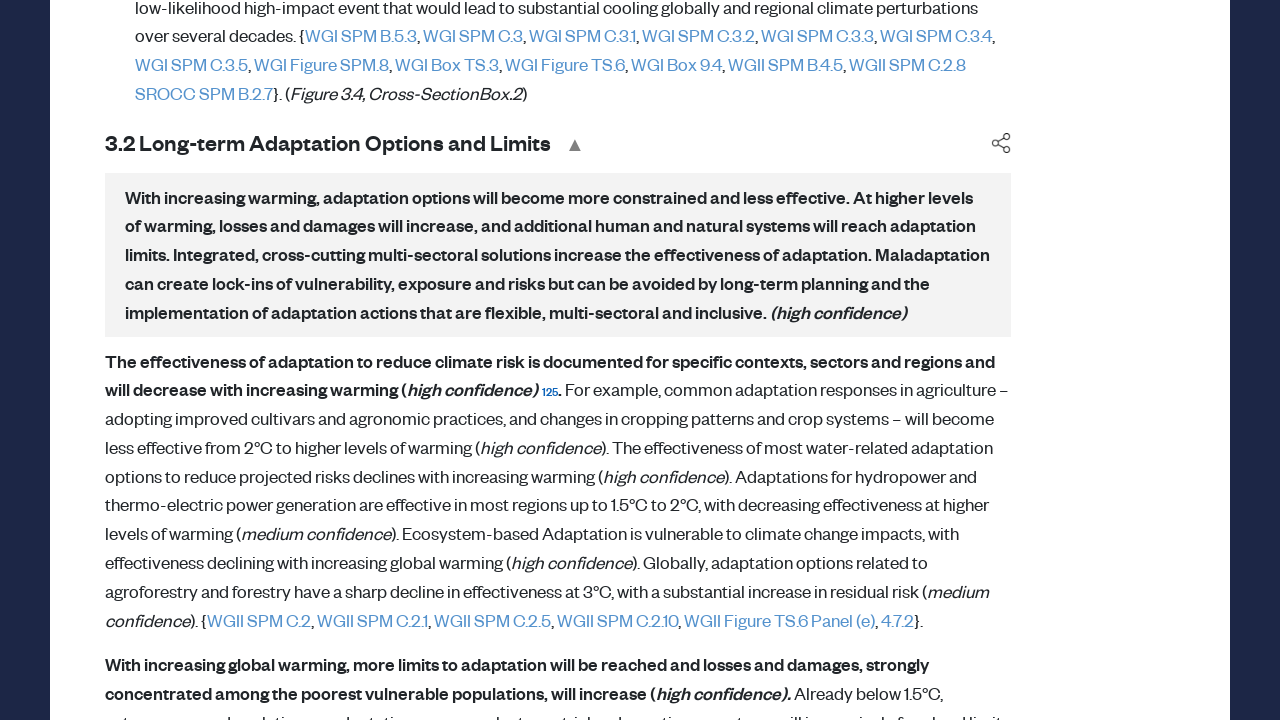

Clicked 'Read more...' element 3 of 10 at (558, 360) on p.expand-paras:has-text("Read more...") >> nth=2
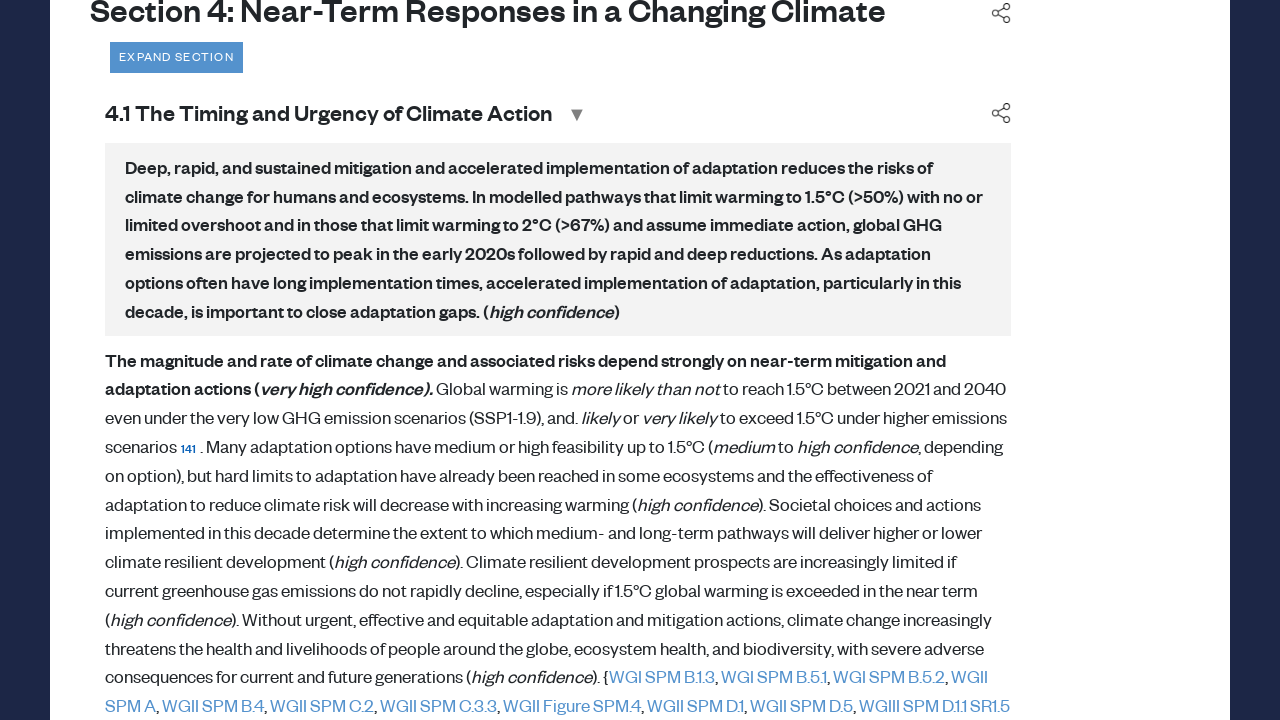

Waited 1 second for content 3 to expand
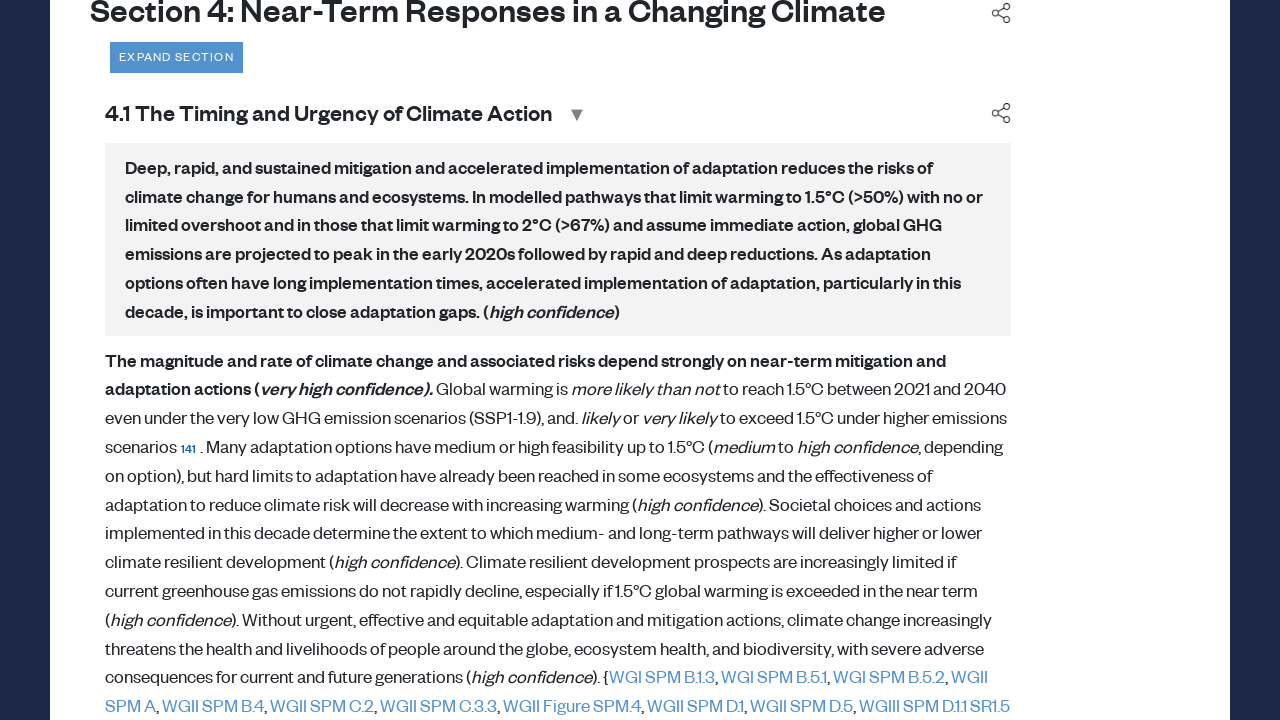

Clicked 'Read more...' element 4 of 10 at (558, 361) on p.expand-paras:has-text("Read more...") >> nth=3
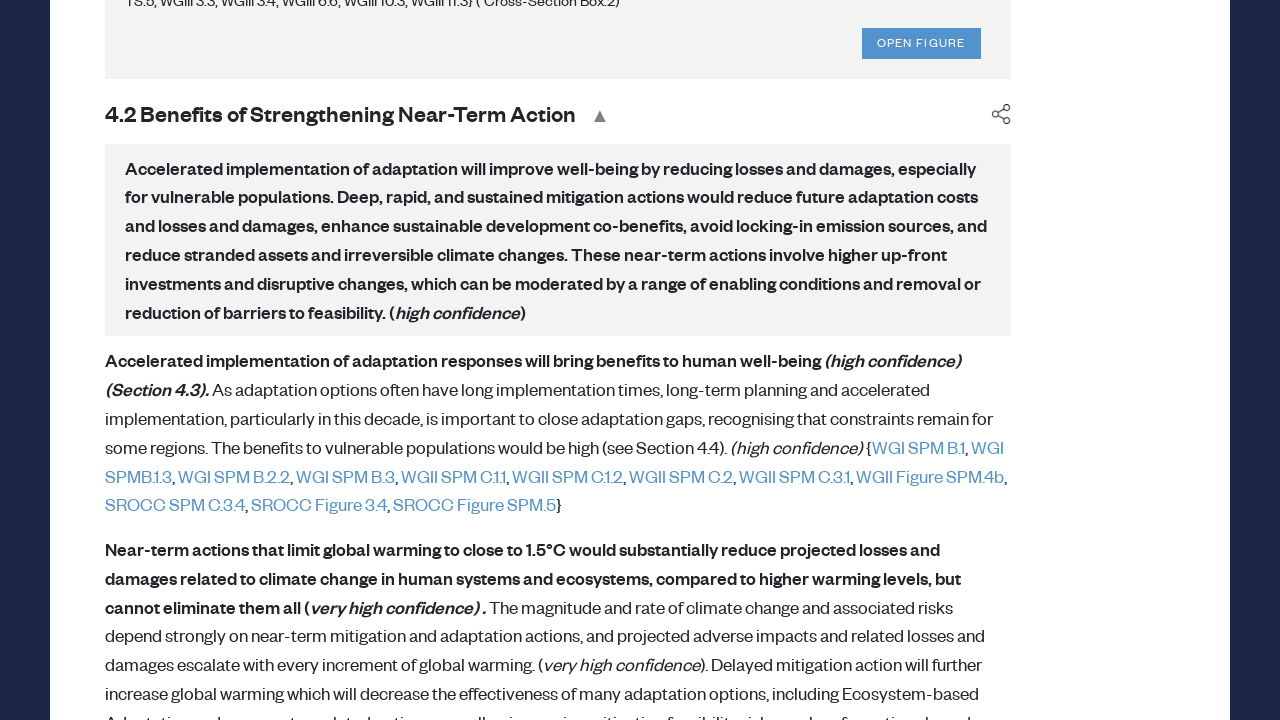

Waited 1 second for content 4 to expand
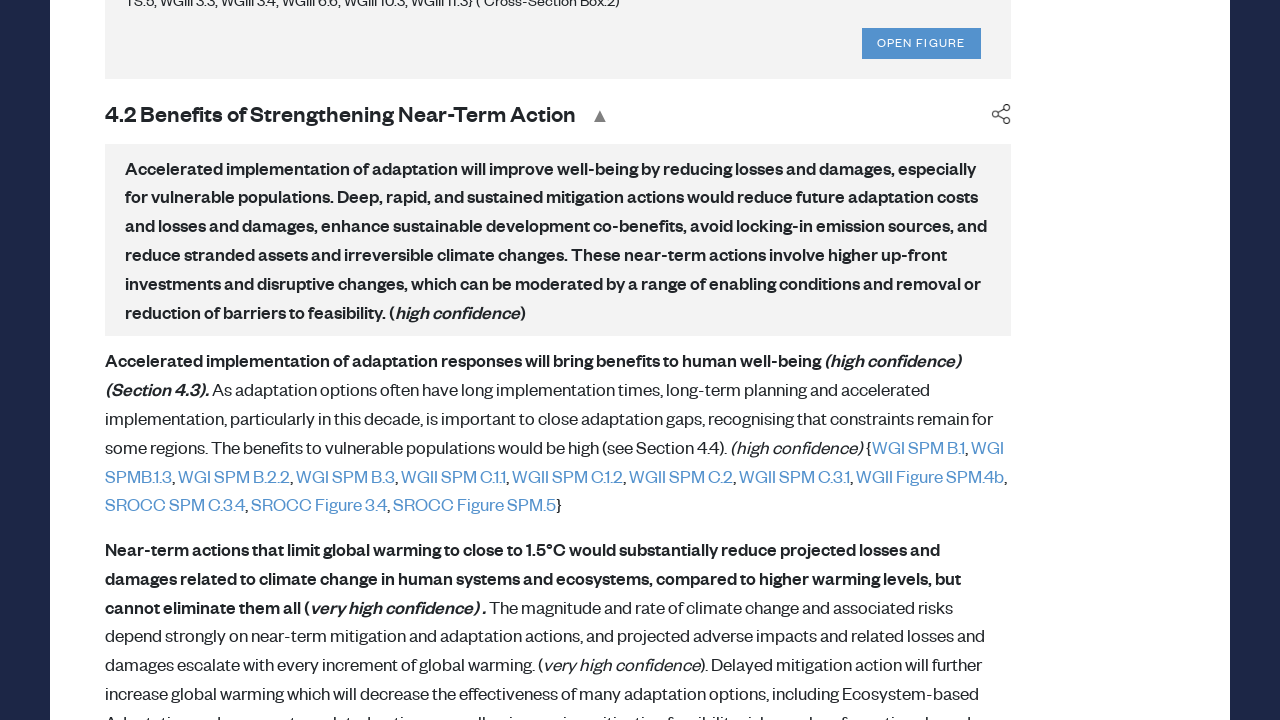

Clicked 'Read more...' element 5 of 10 at (558, 360) on p.expand-paras:has-text("Read more...") >> nth=4
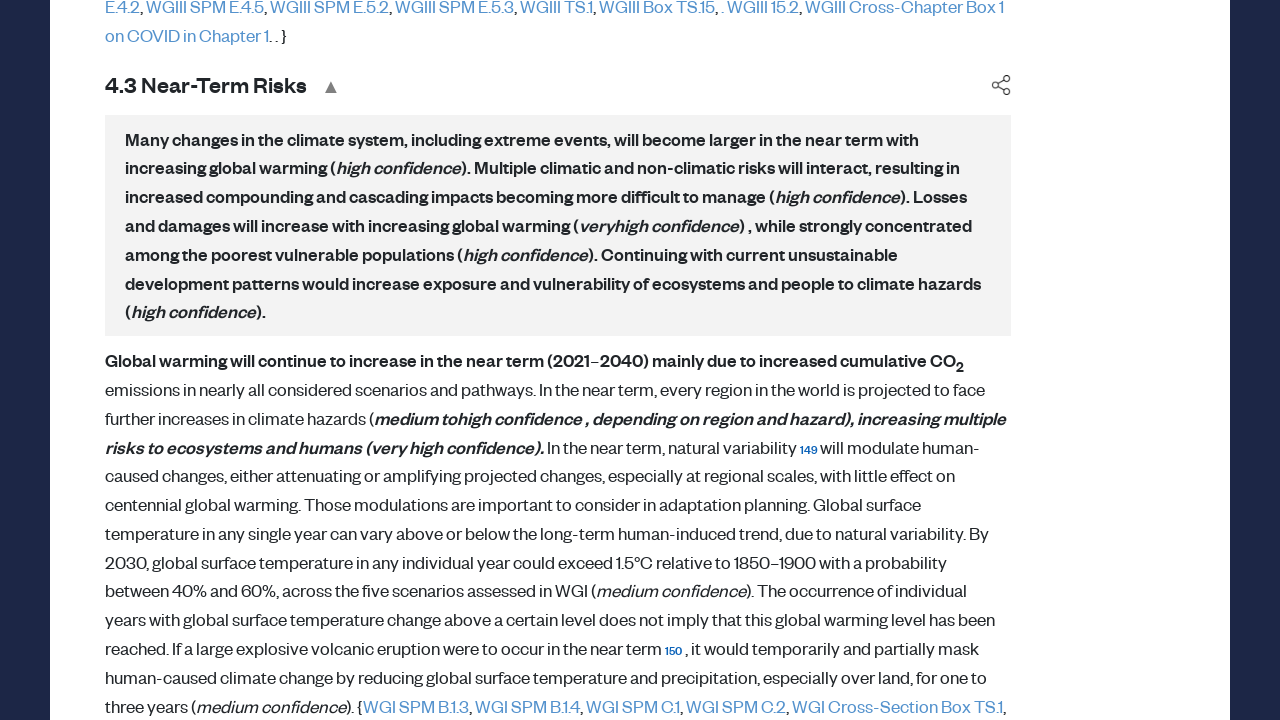

Waited 1 second for content 5 to expand
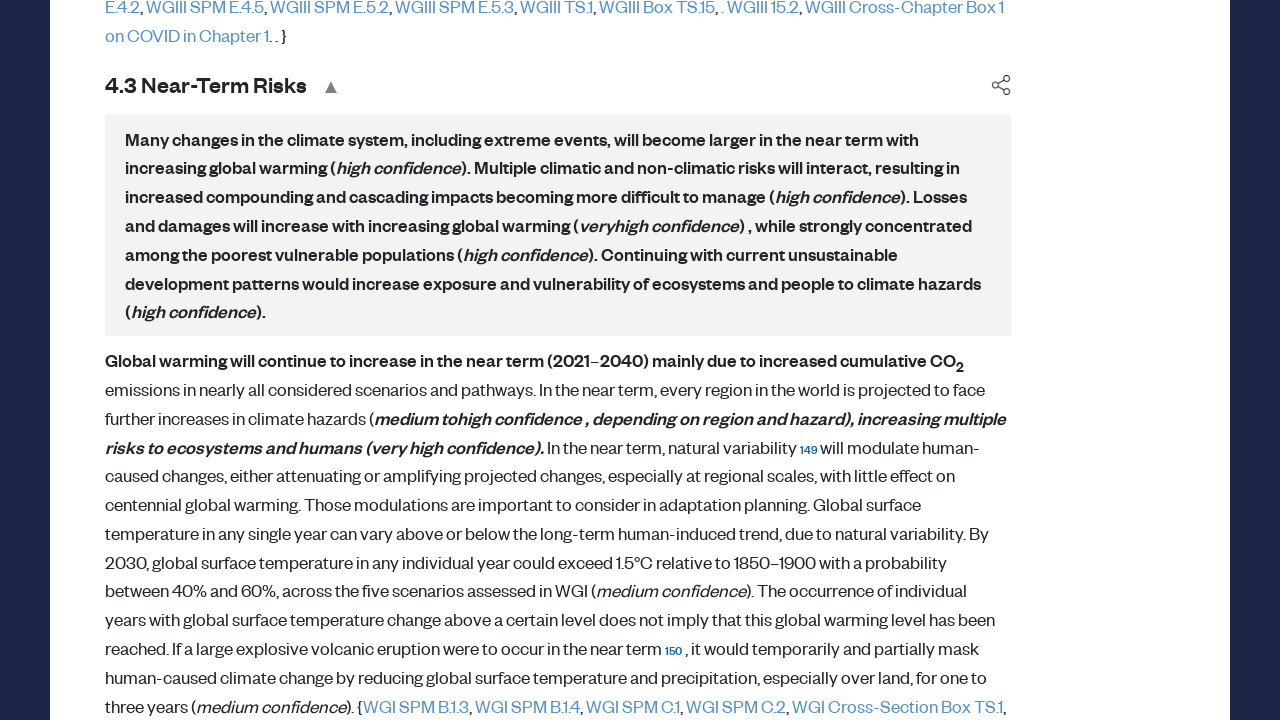

Clicked 'Read more...' element 6 of 10 at (558, 361) on p.expand-paras:has-text("Read more...") >> nth=5
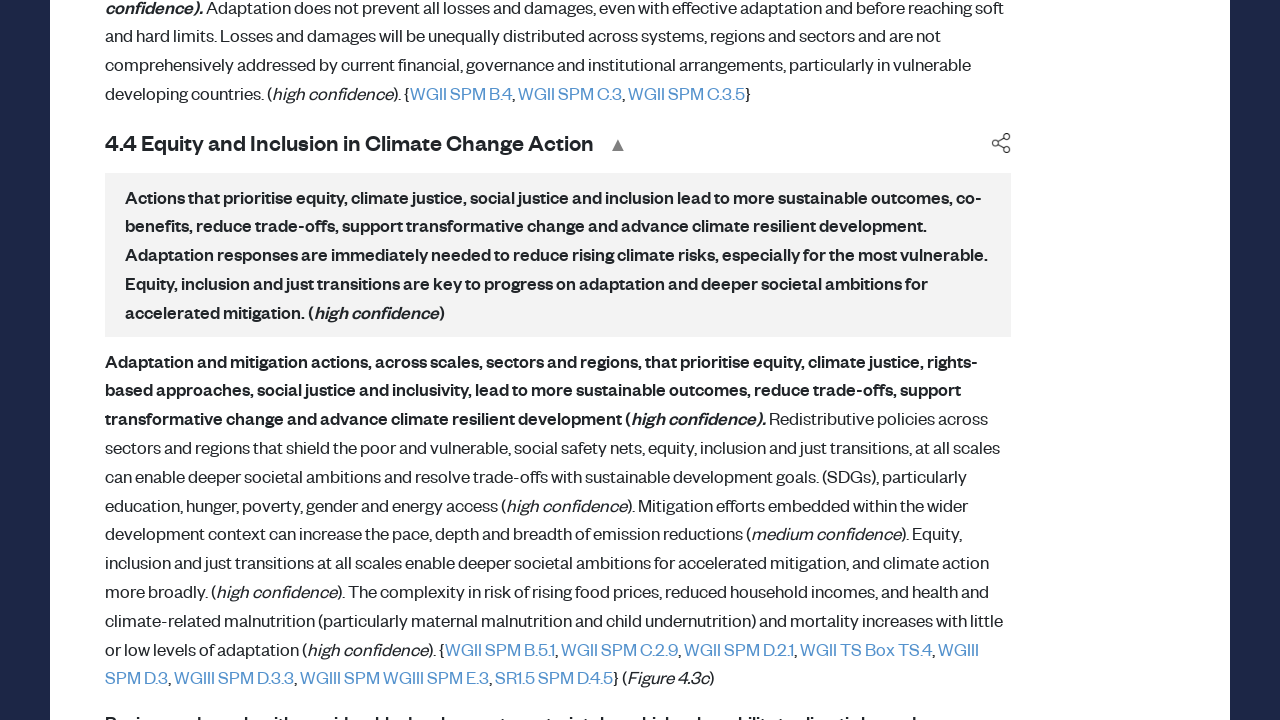

Waited 1 second for content 6 to expand
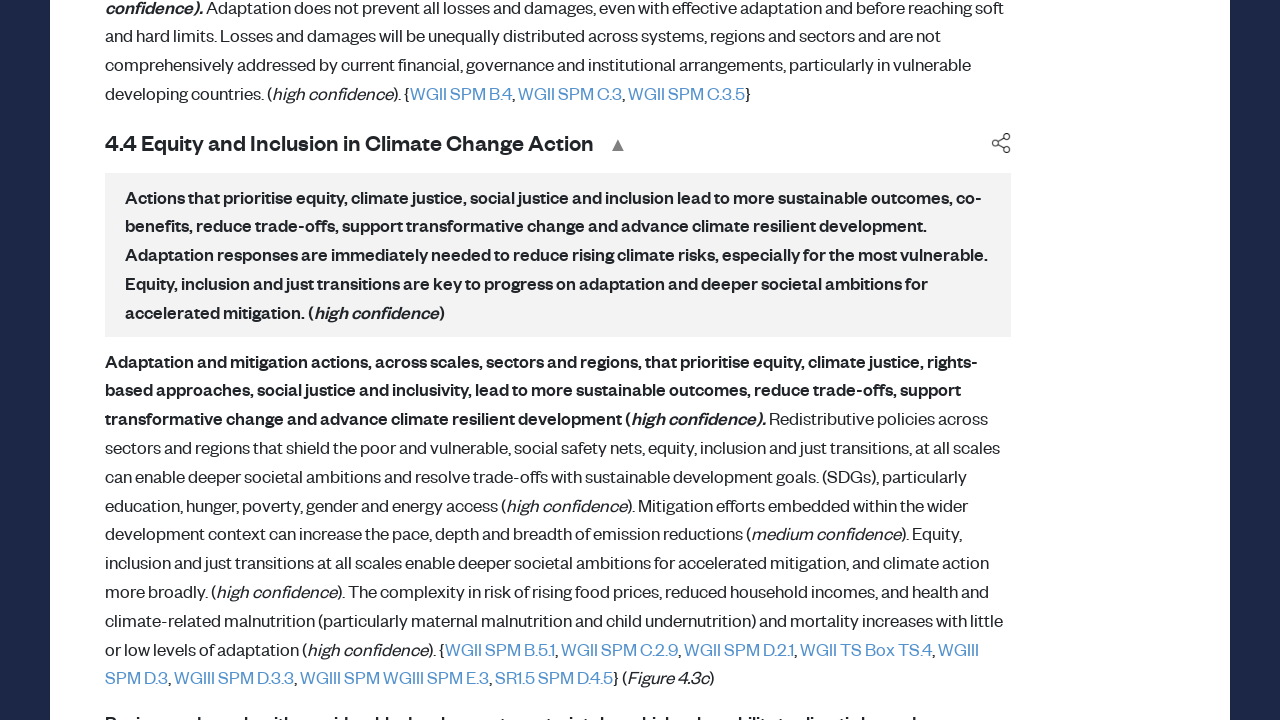

Clicked 'Read more...' element 7 of 10 at (558, 361) on p.expand-paras:has-text("Read more...") >> nth=6
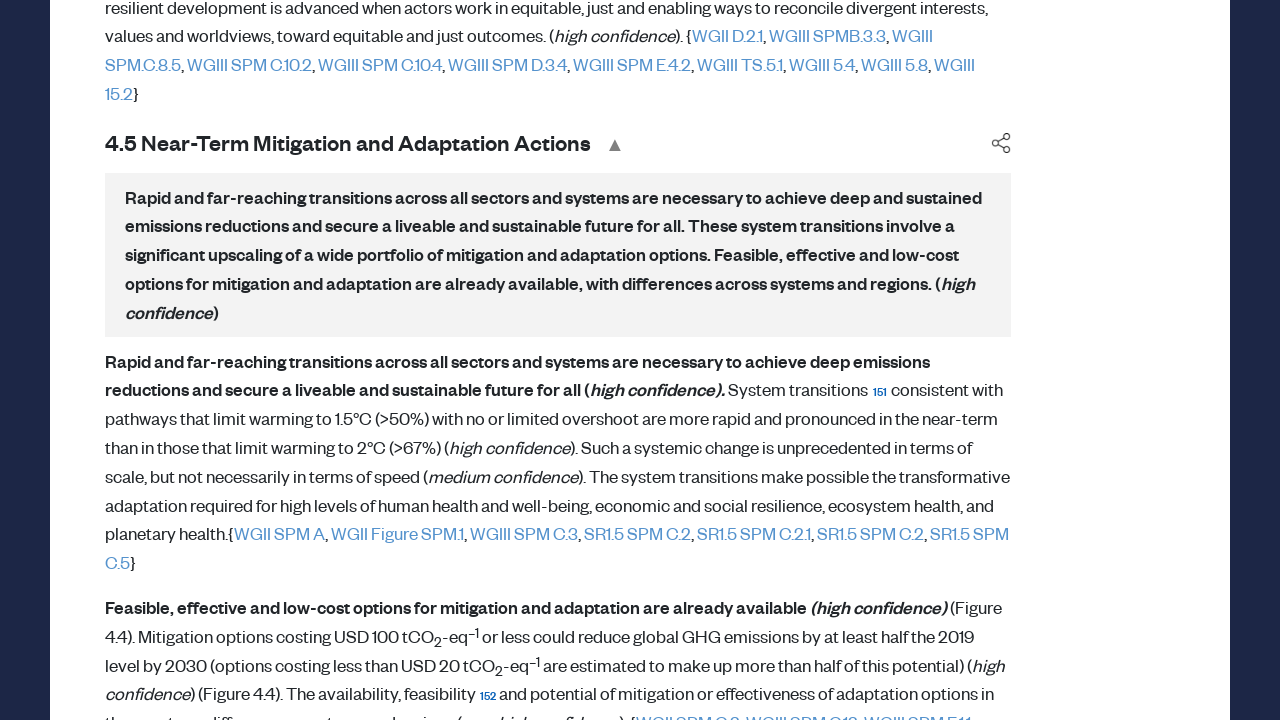

Waited 1 second for content 7 to expand
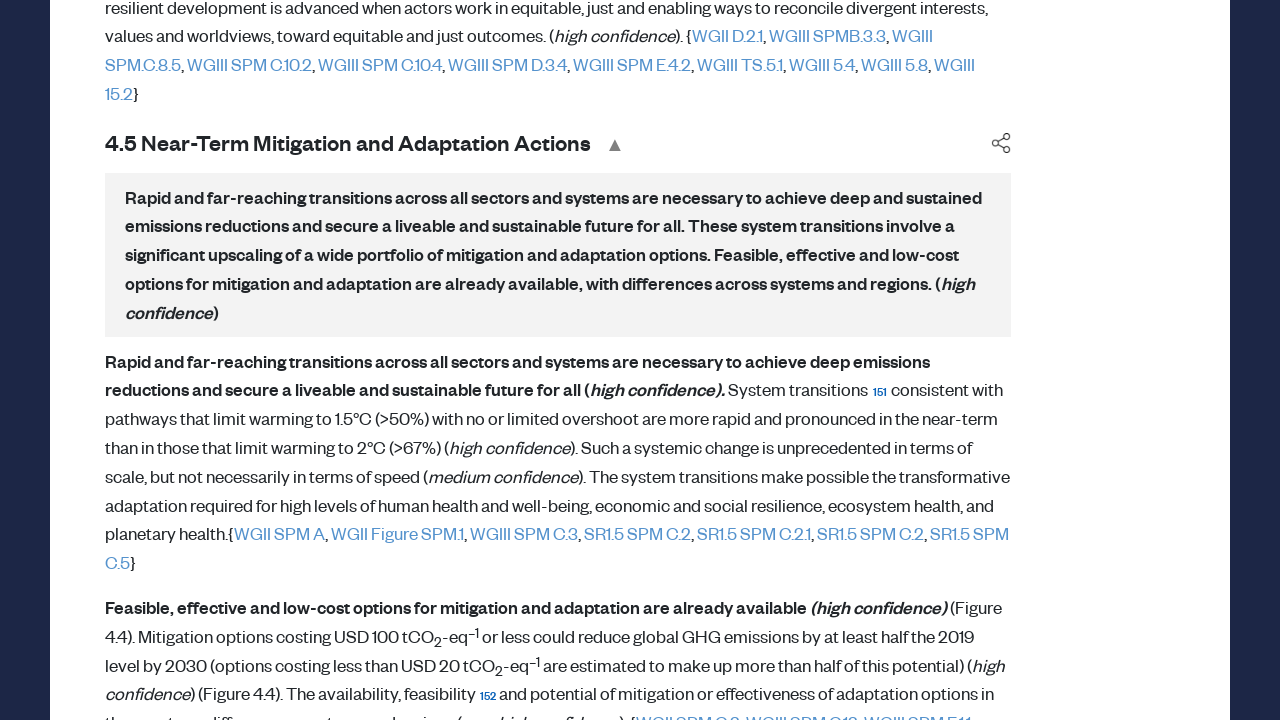

Clicked 'Read more...' element 8 of 10 at (558, 361) on p.expand-paras:has-text("Read more...") >> nth=7
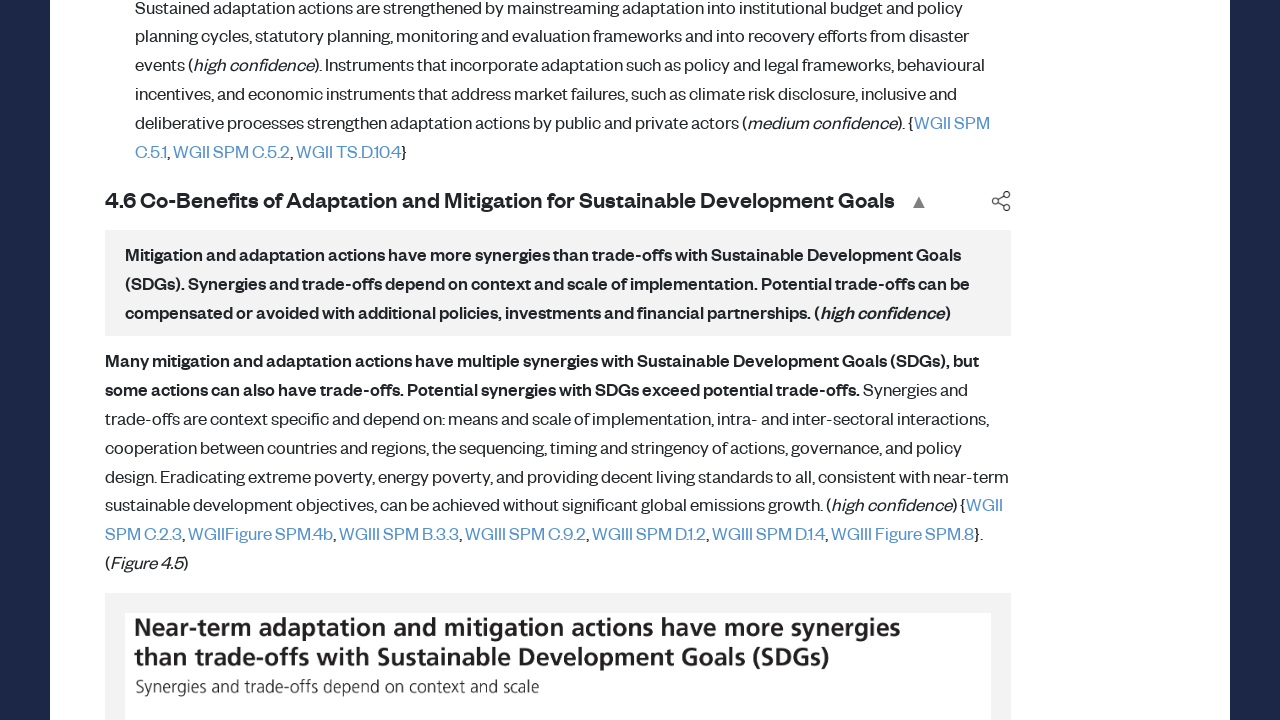

Waited 1 second for content 8 to expand
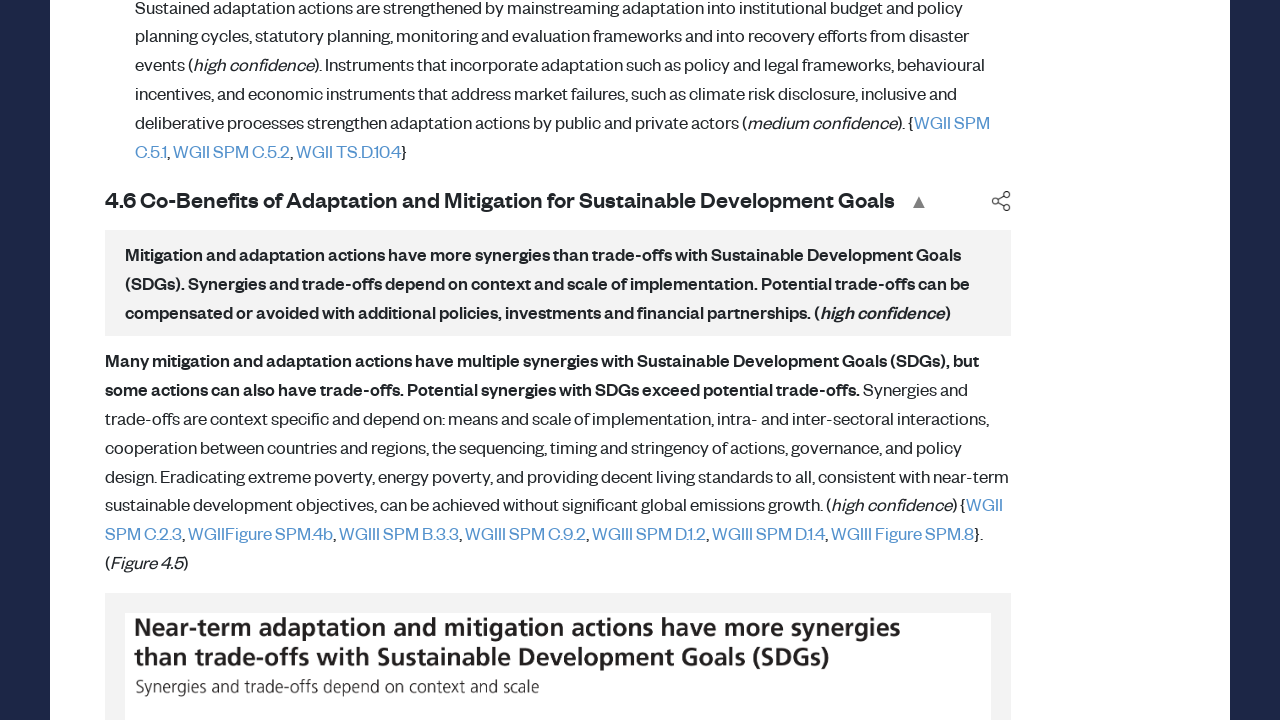

Clicked 'Read more...' element 9 of 10 at (558, 360) on p.expand-paras:has-text("Read more...") >> nth=8
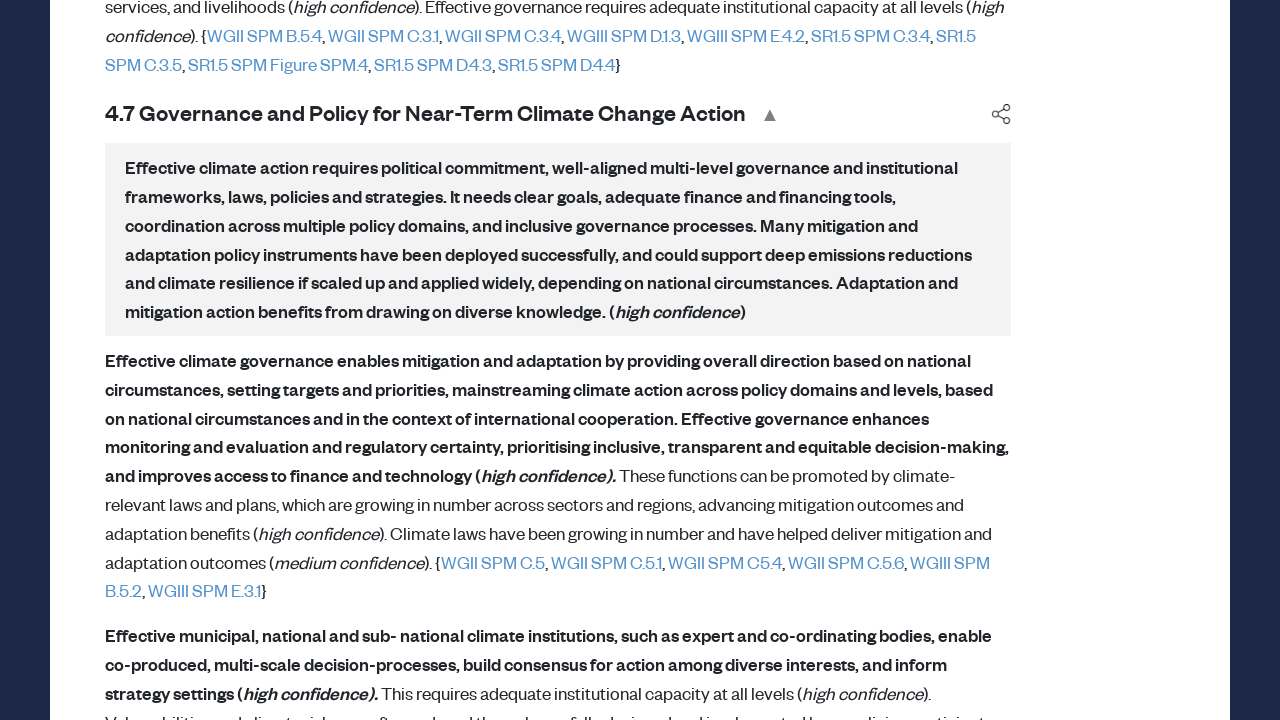

Waited 1 second for content 9 to expand
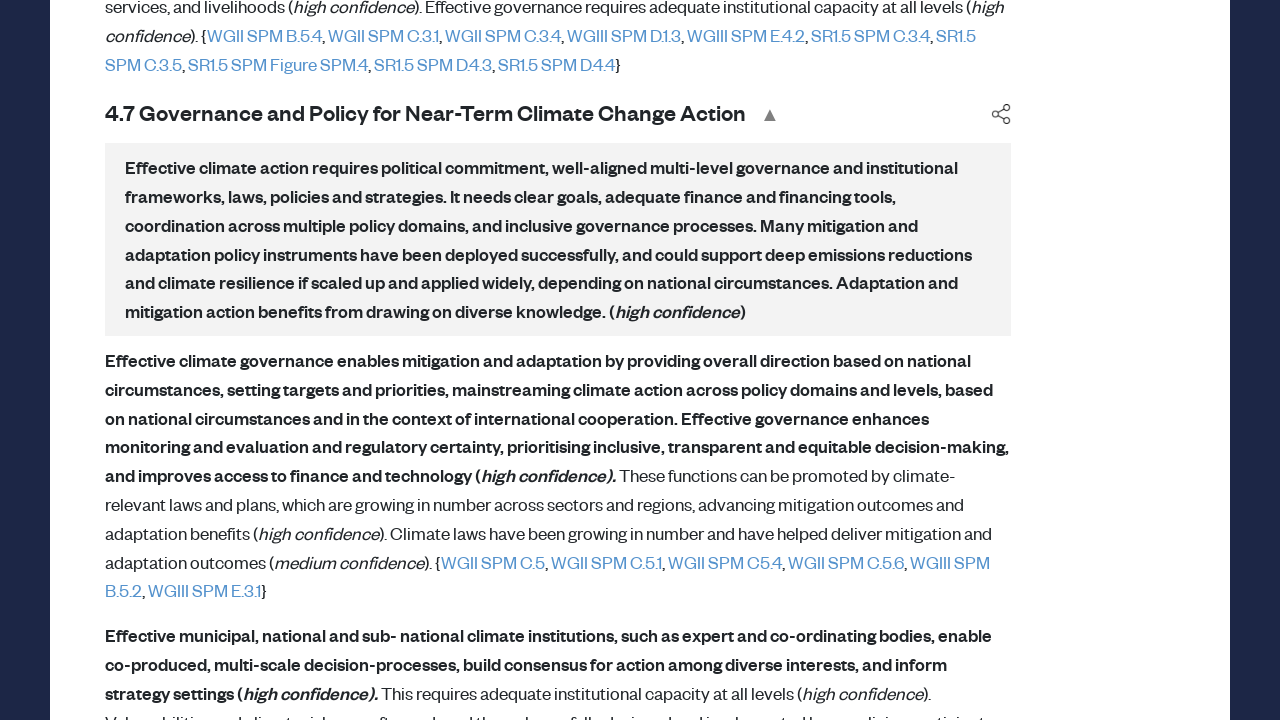

Clicked 'Read more...' element 10 of 10 at (558, 361) on p.expand-paras:has-text("Read more...") >> nth=9
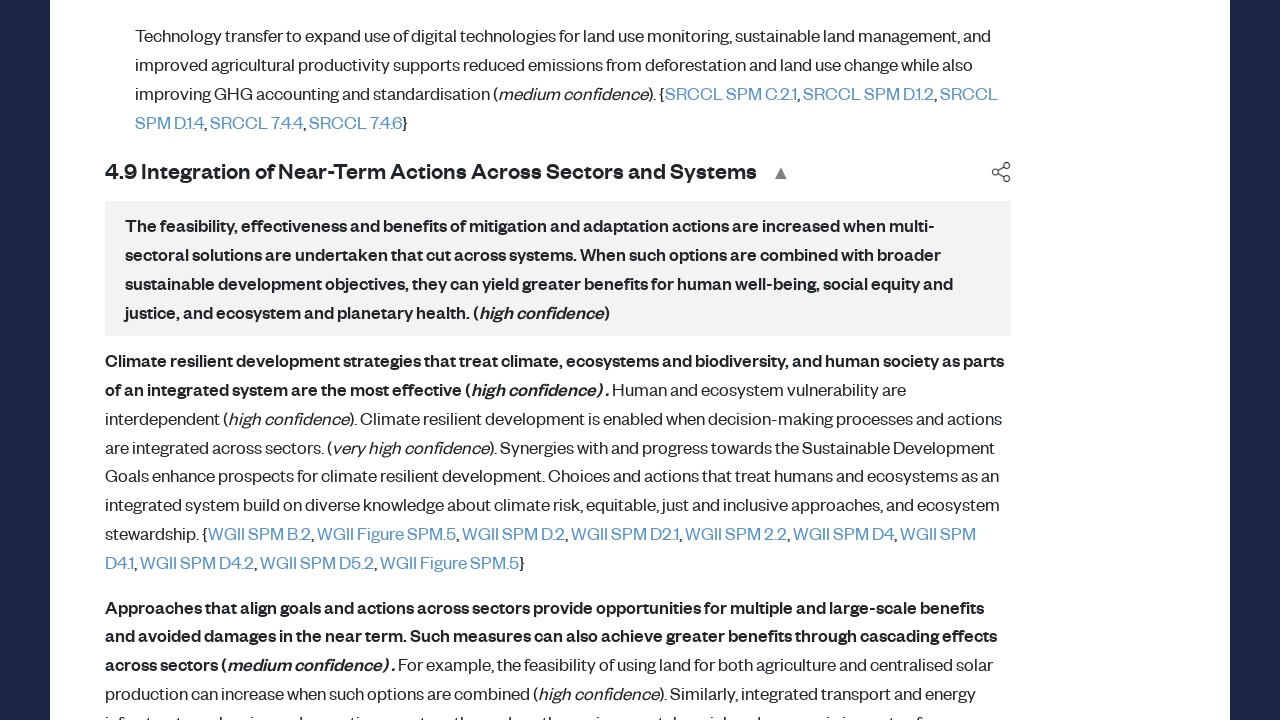

Waited 1 second for content 10 to expand
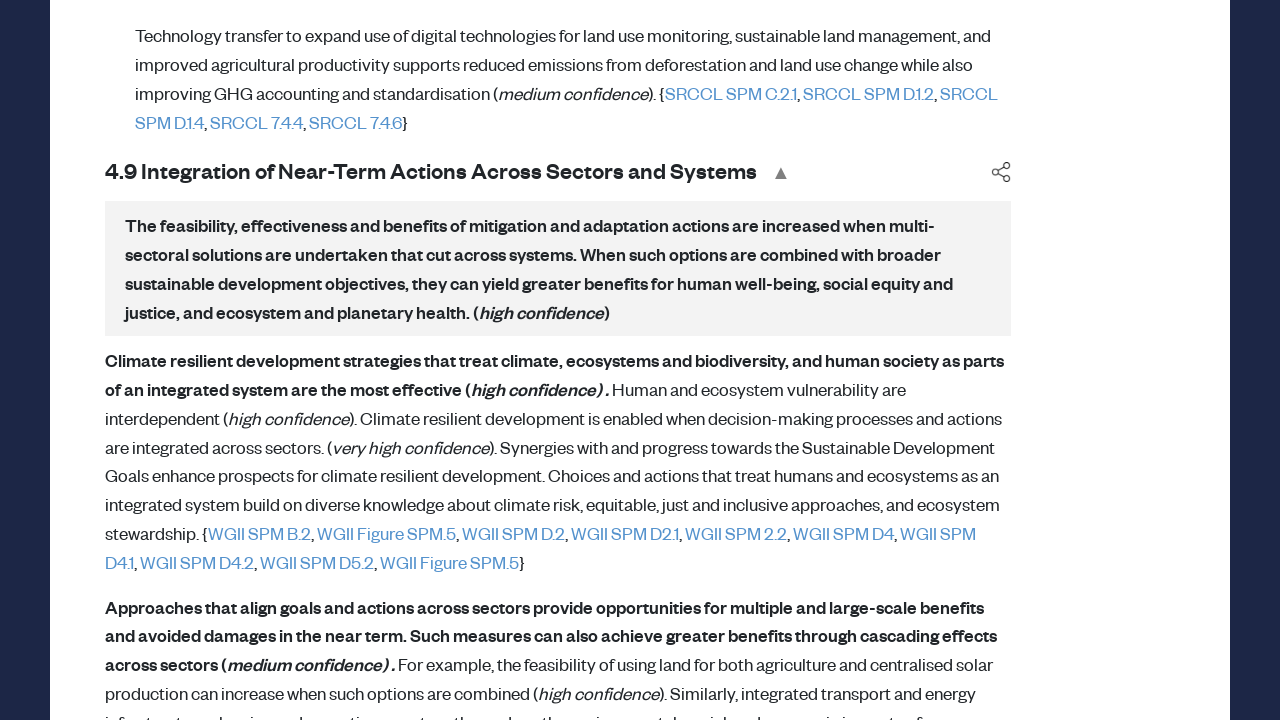

Waited 2 seconds for all expanded content to render
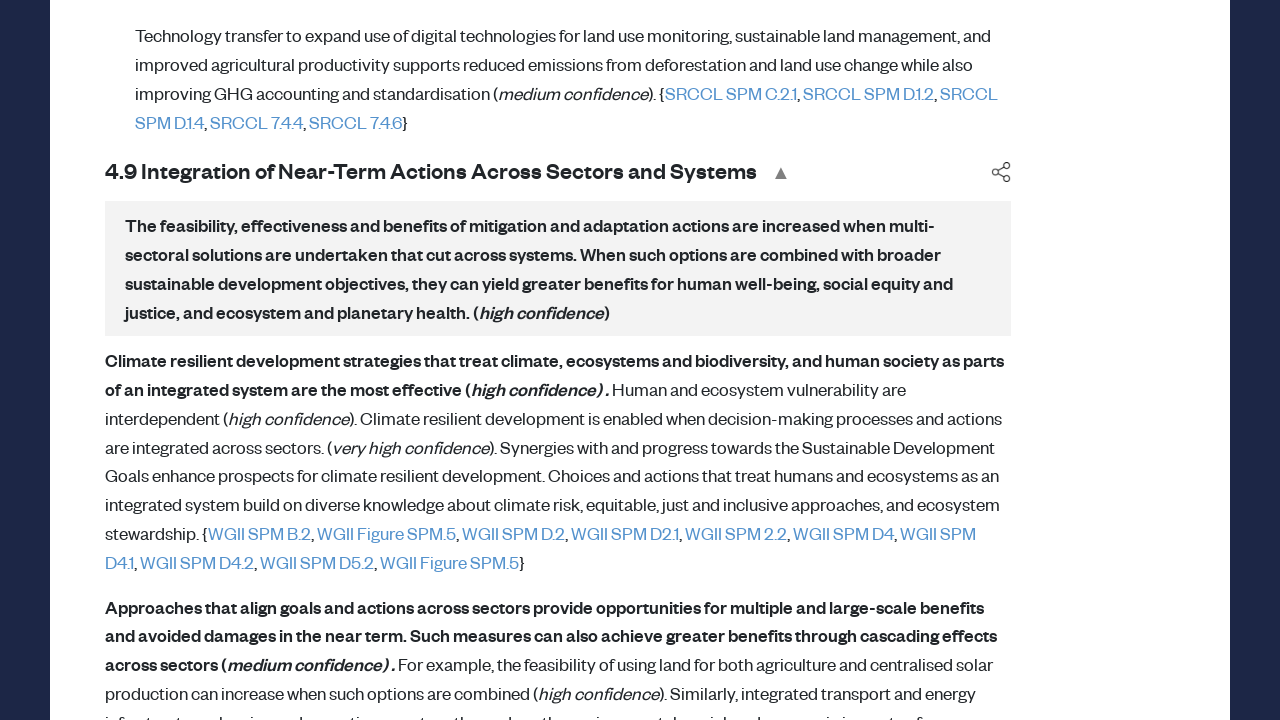

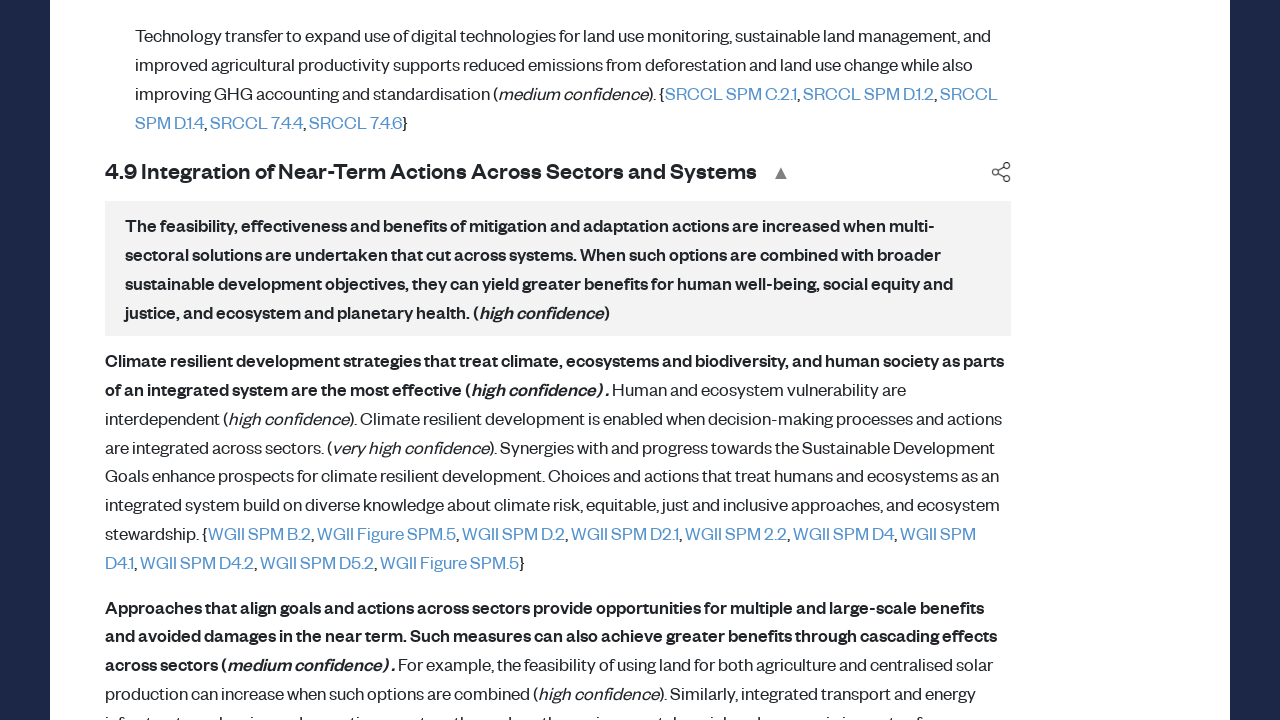